Tests basic browser navigation by going to Tesla's website, navigating back, and then navigating forward again

Starting URL: https://www.tesla.com

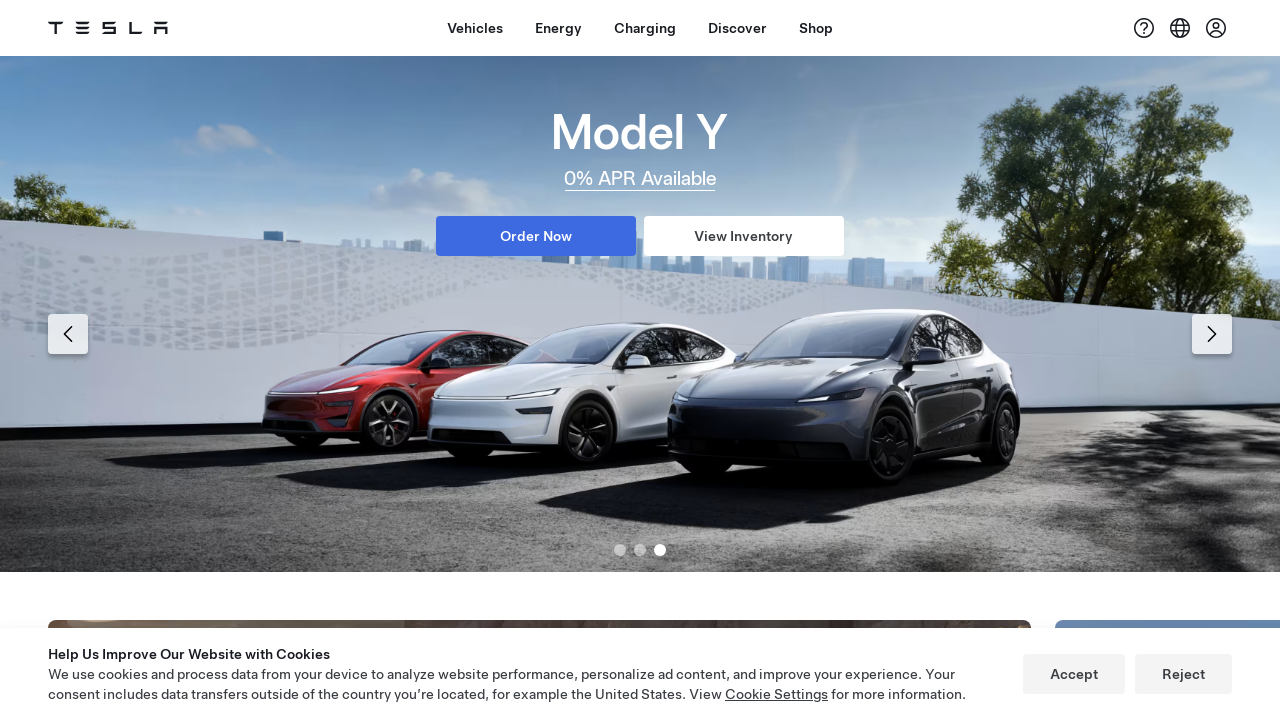

Navigated to Tesla's website (https://www.tesla.com)
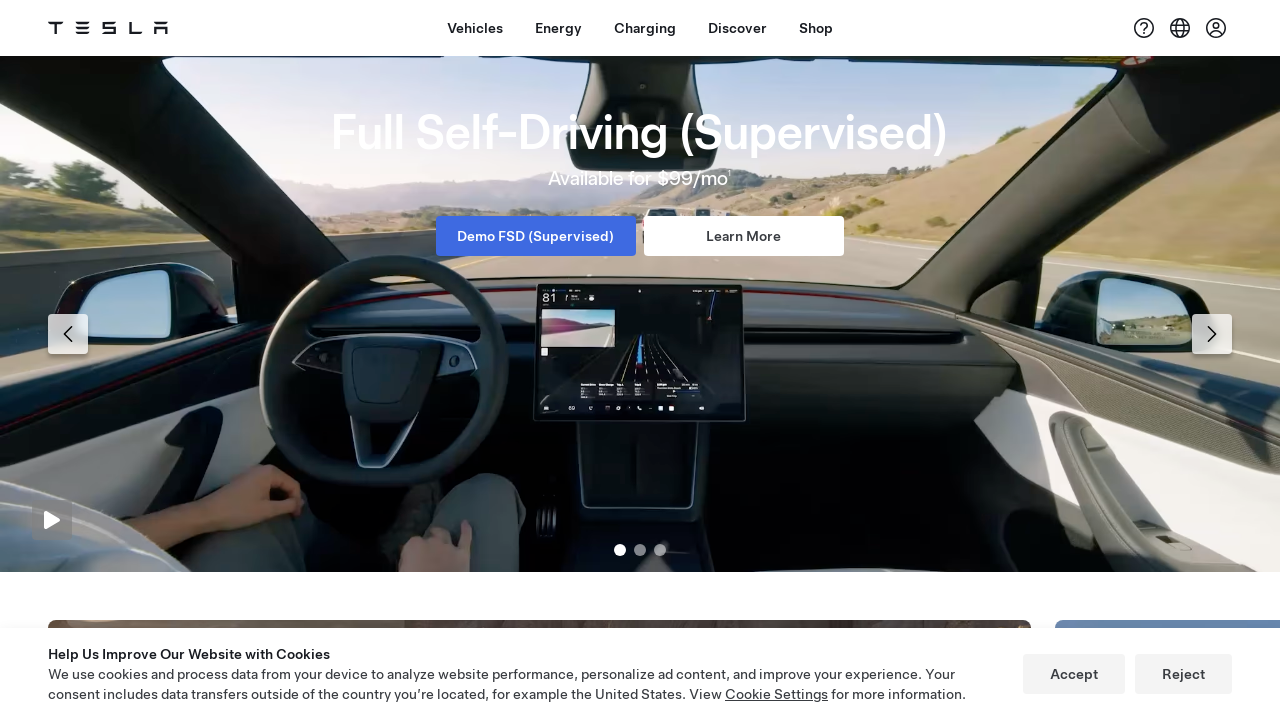

Navigated back using browser back button
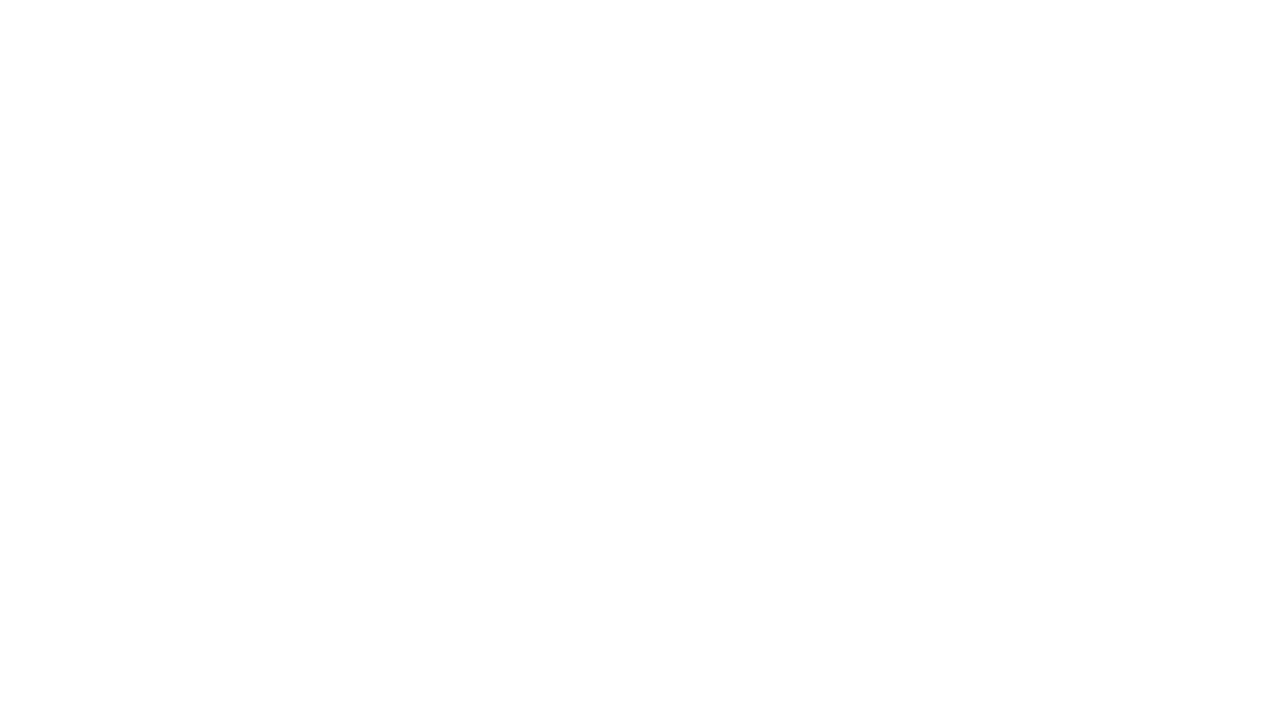

Navigated forward using browser forward button
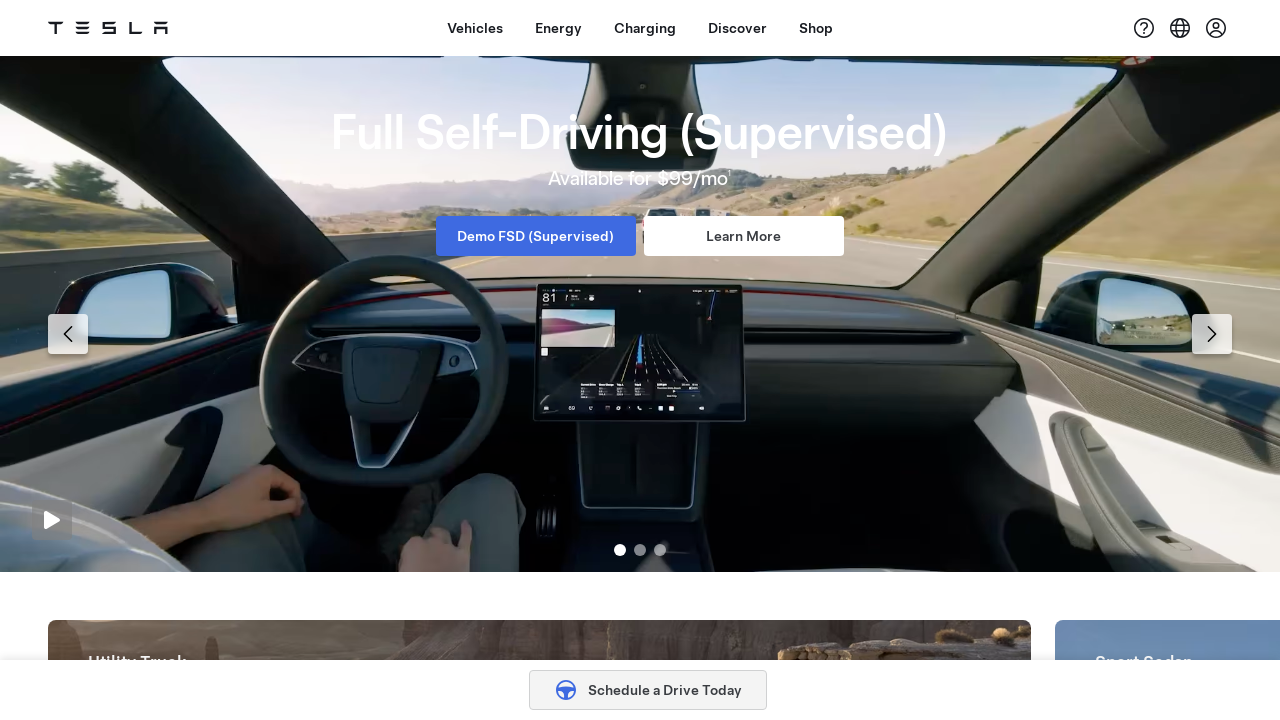

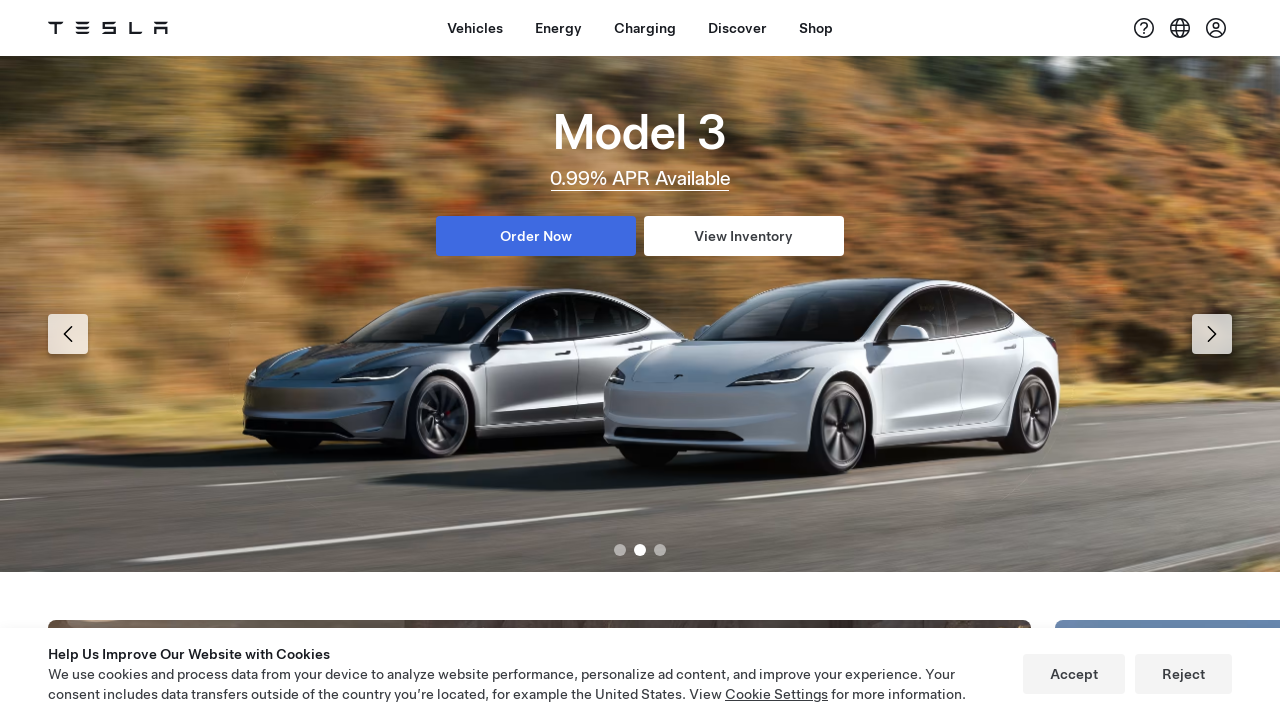